Navigates to a location detection website and maximizes the browser window

Starting URL: https://whatmylocation.com/

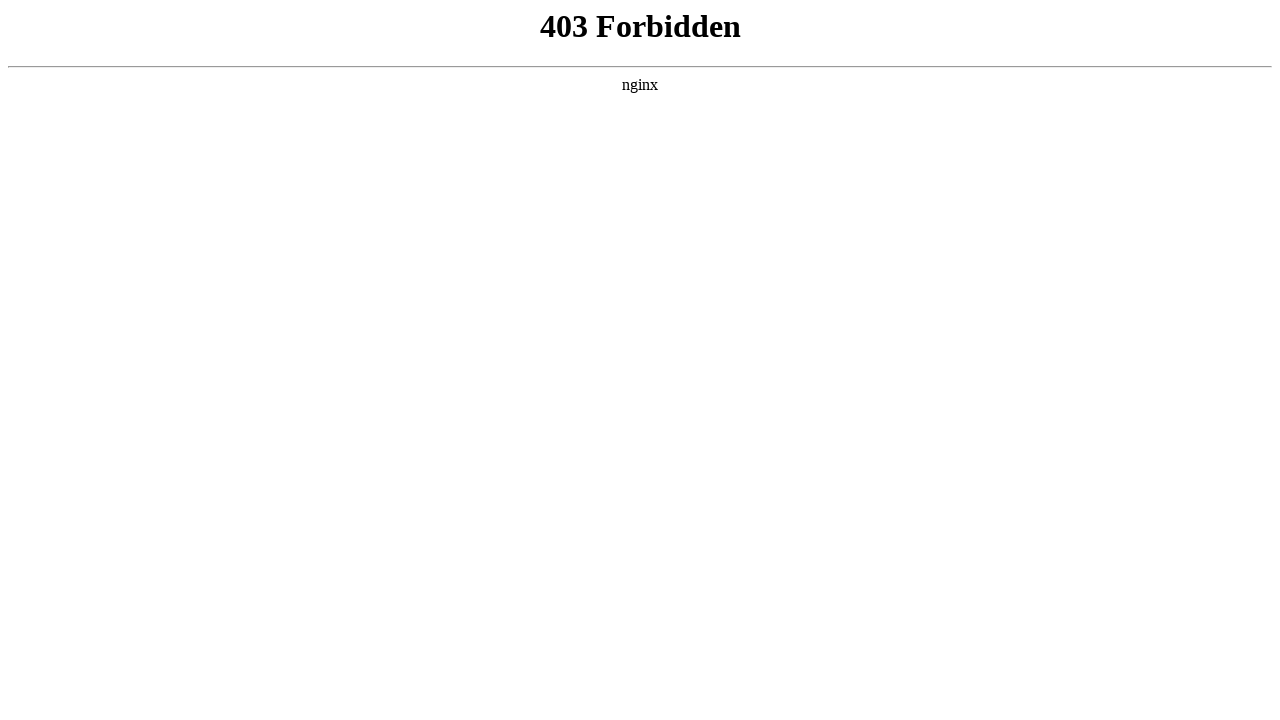

Set viewport size to 1920x1080 to maximize browser window
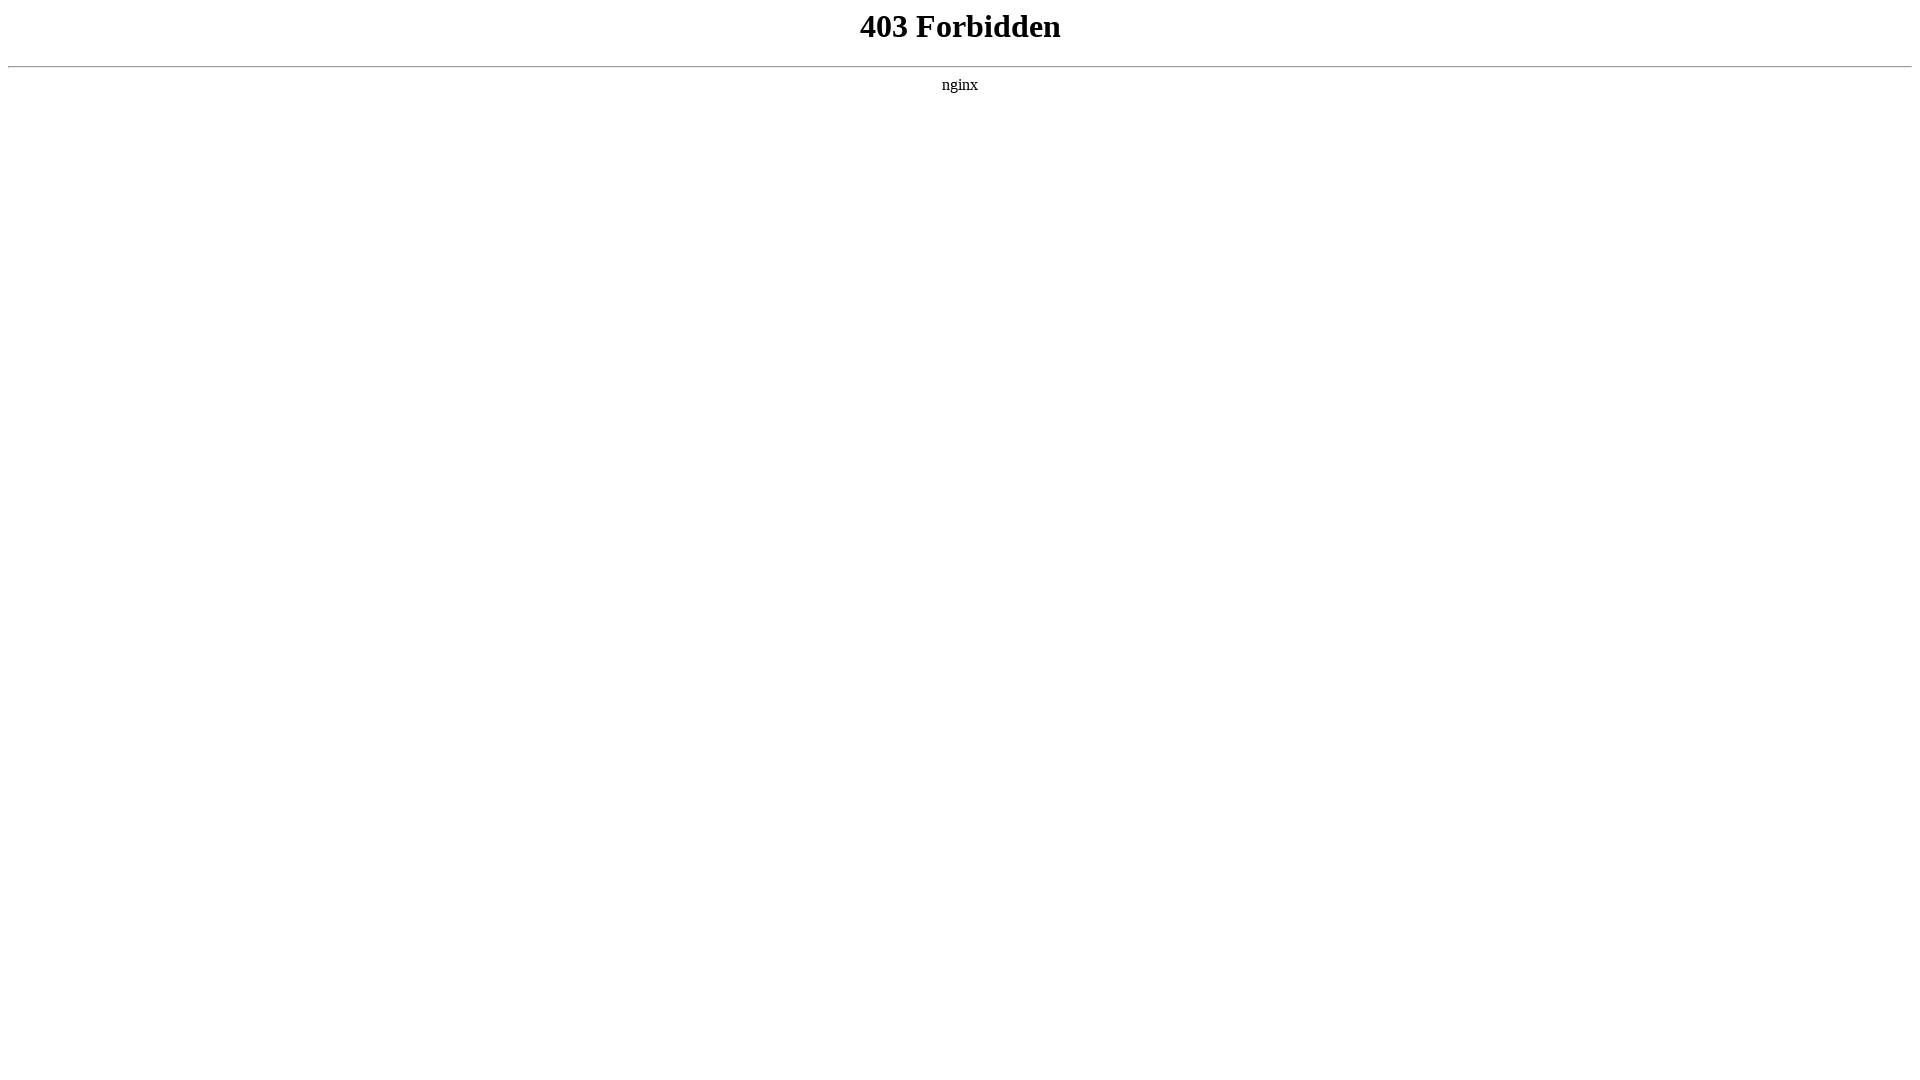

Waited for page DOM content to load
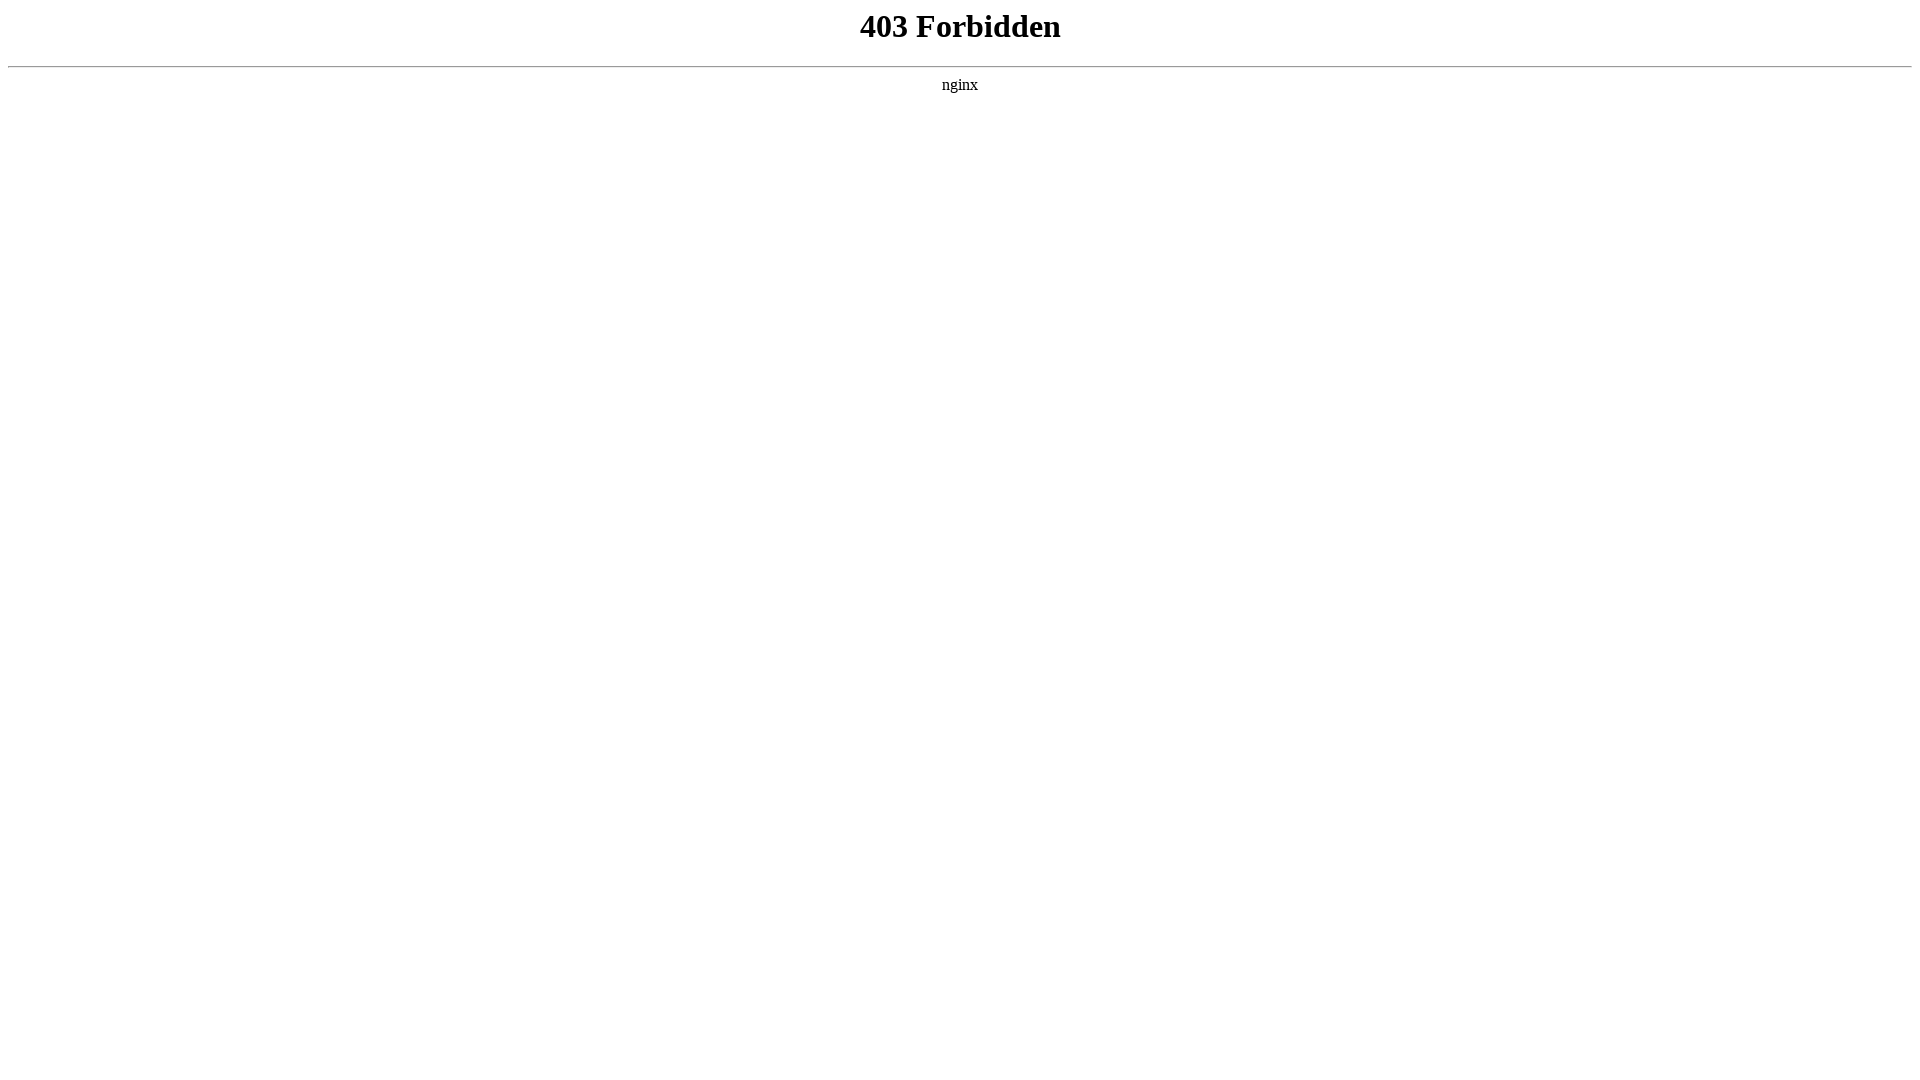

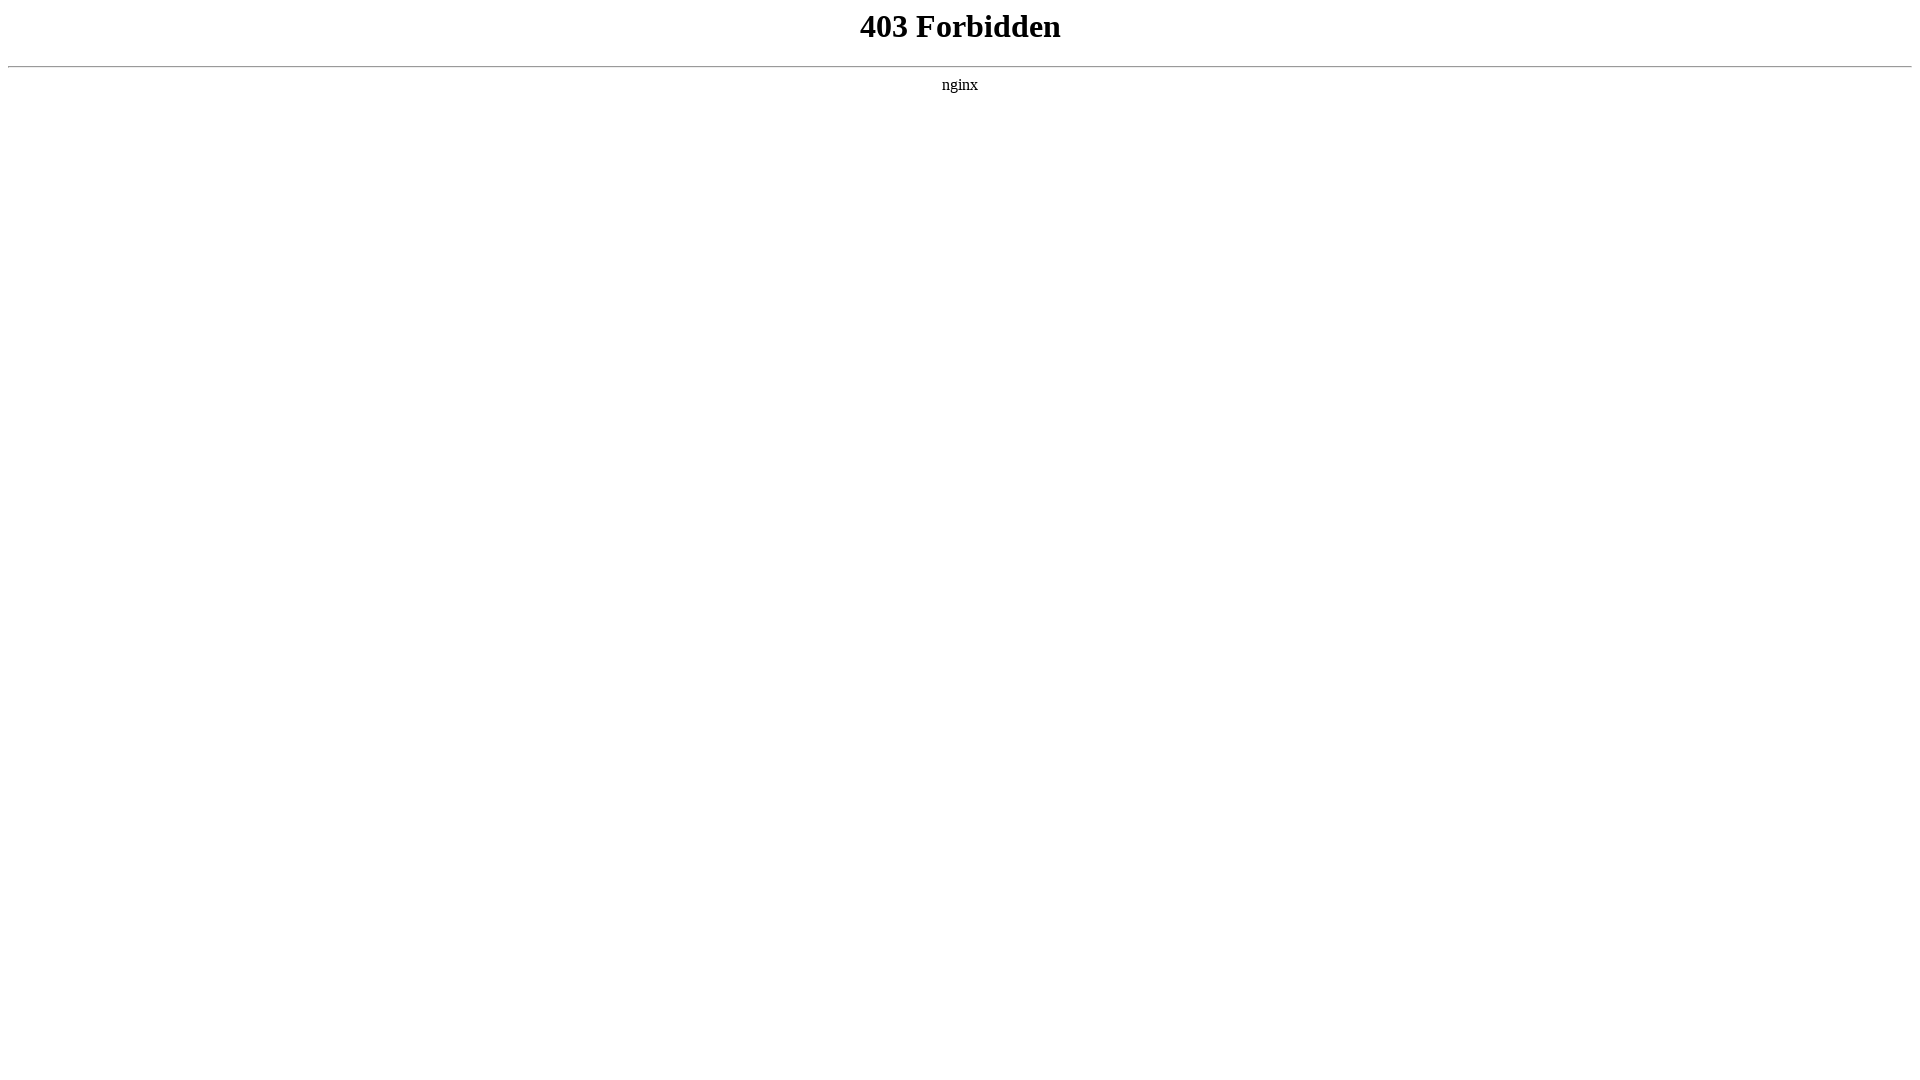